Tests opting out of A/B tests by adding an opt-out cookie on the main page before navigating to the A/B test page, then verifying the page shows "No A/B Test".

Starting URL: http://the-internet.herokuapp.com

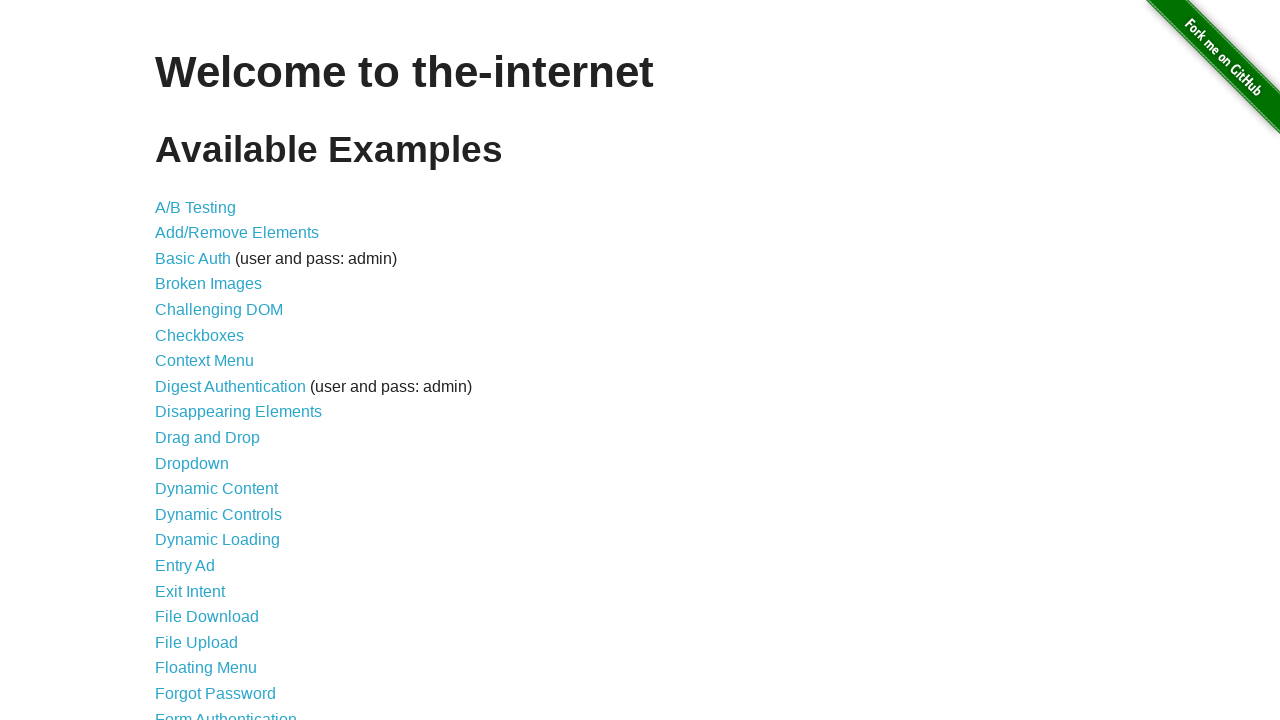

Added optimizelyOptOut cookie to opt out of A/B test
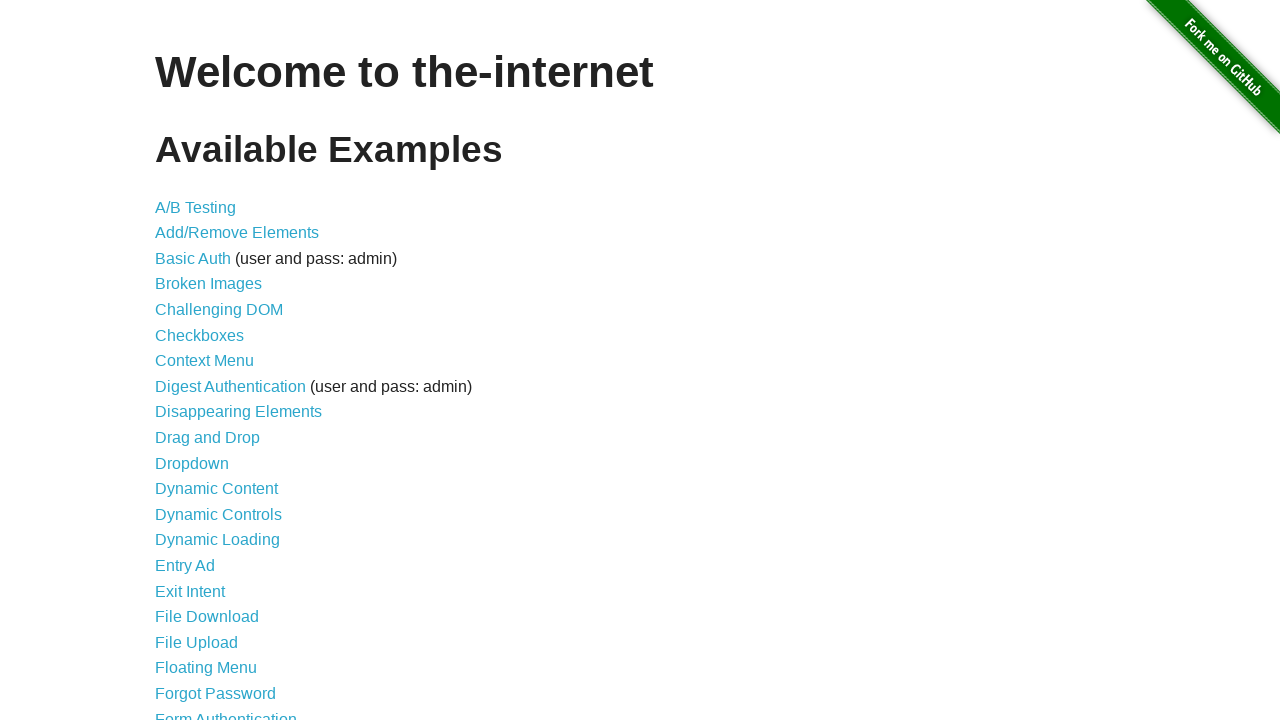

Navigated to A/B test page
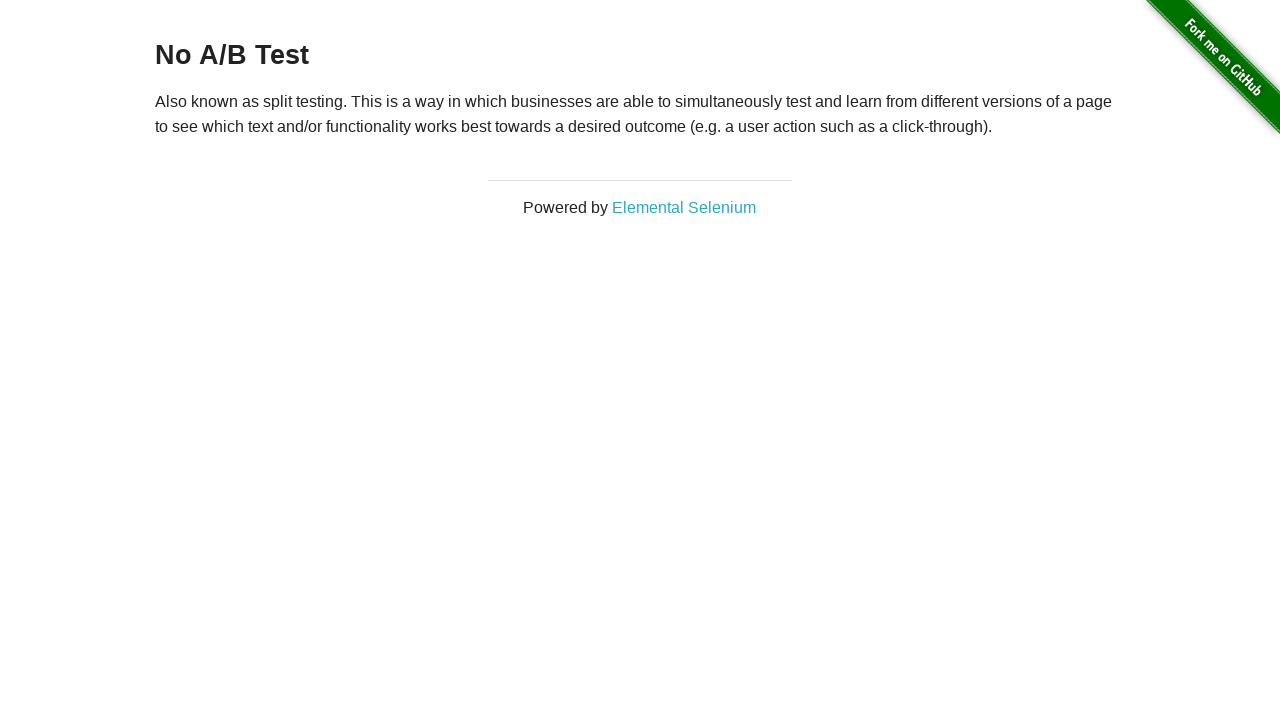

Located h3 heading element
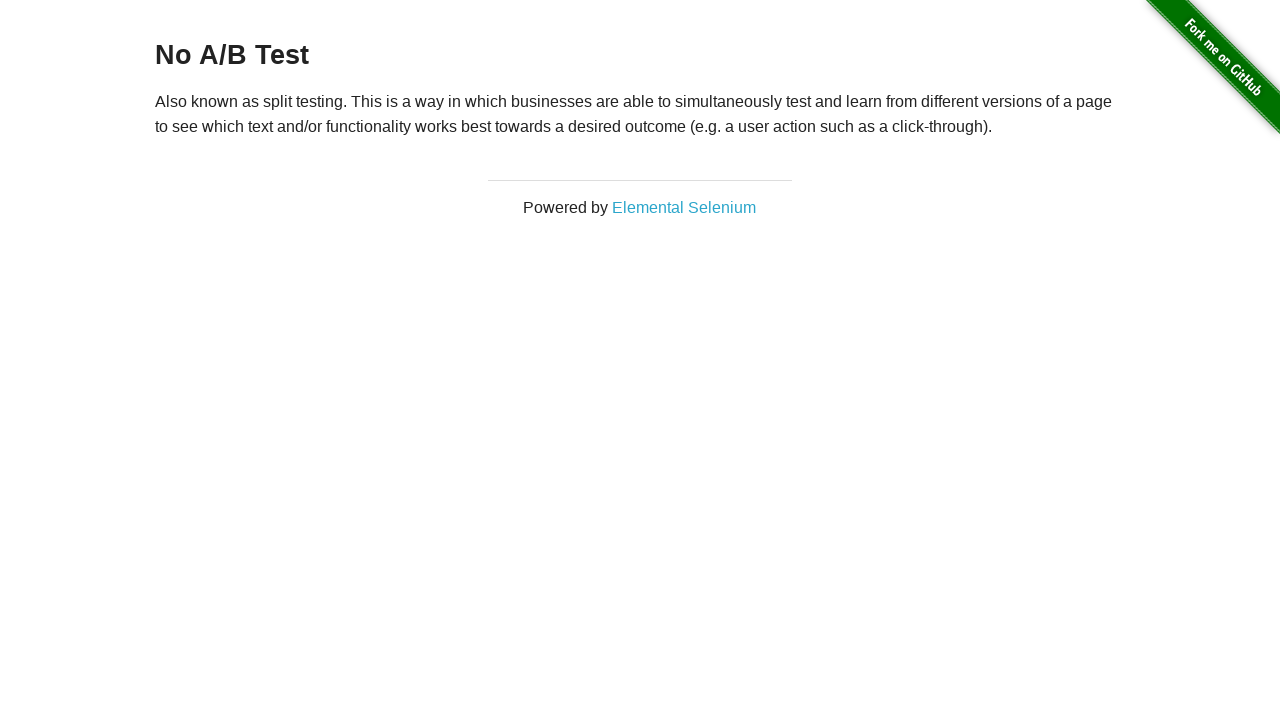

Waited for h3 heading to be visible
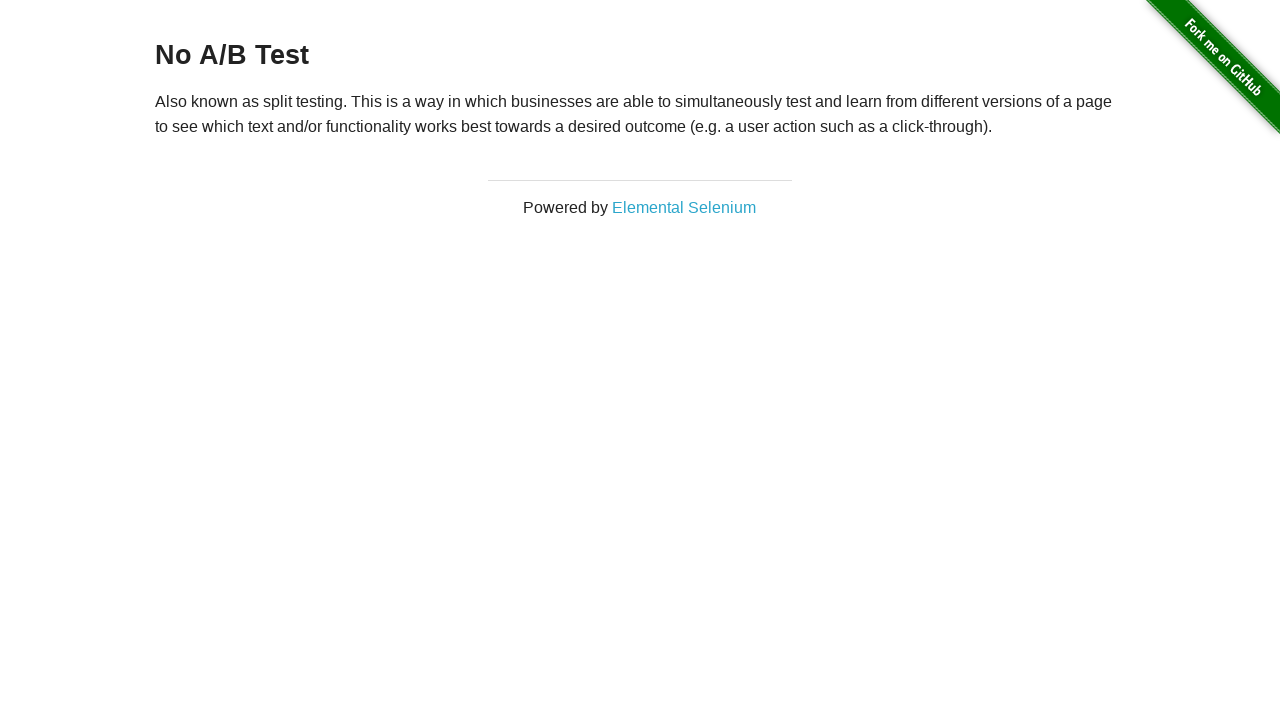

Verified heading text is 'No A/B Test', confirming opt-out cookie worked
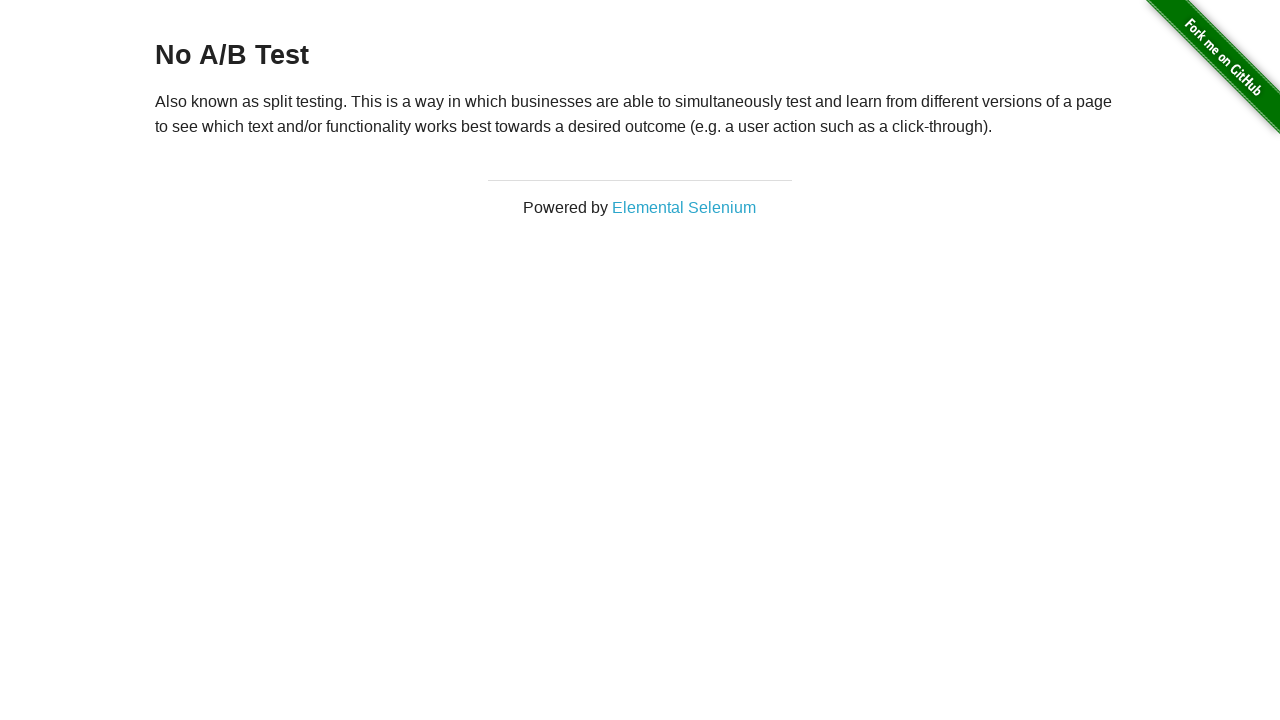

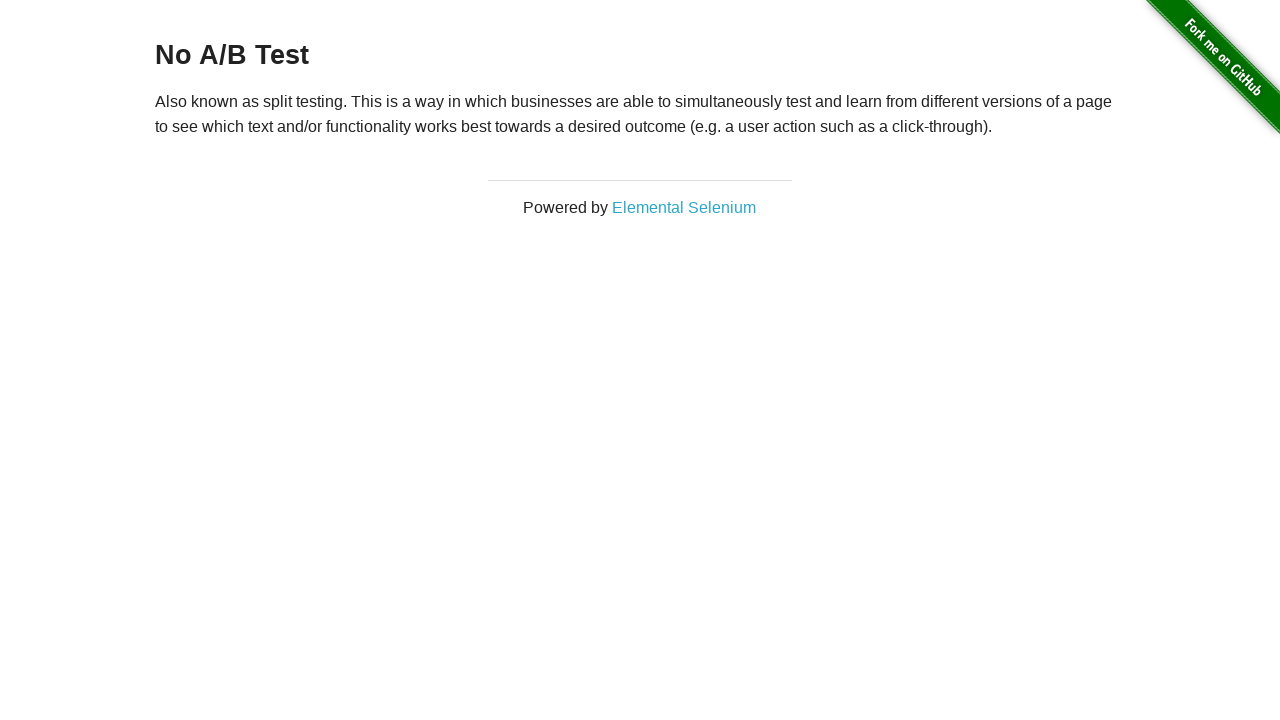